Navigates to Hepsiburada (Turkish e-commerce site) homepage and verifies the page loads successfully

Starting URL: https://hepsiburada.com

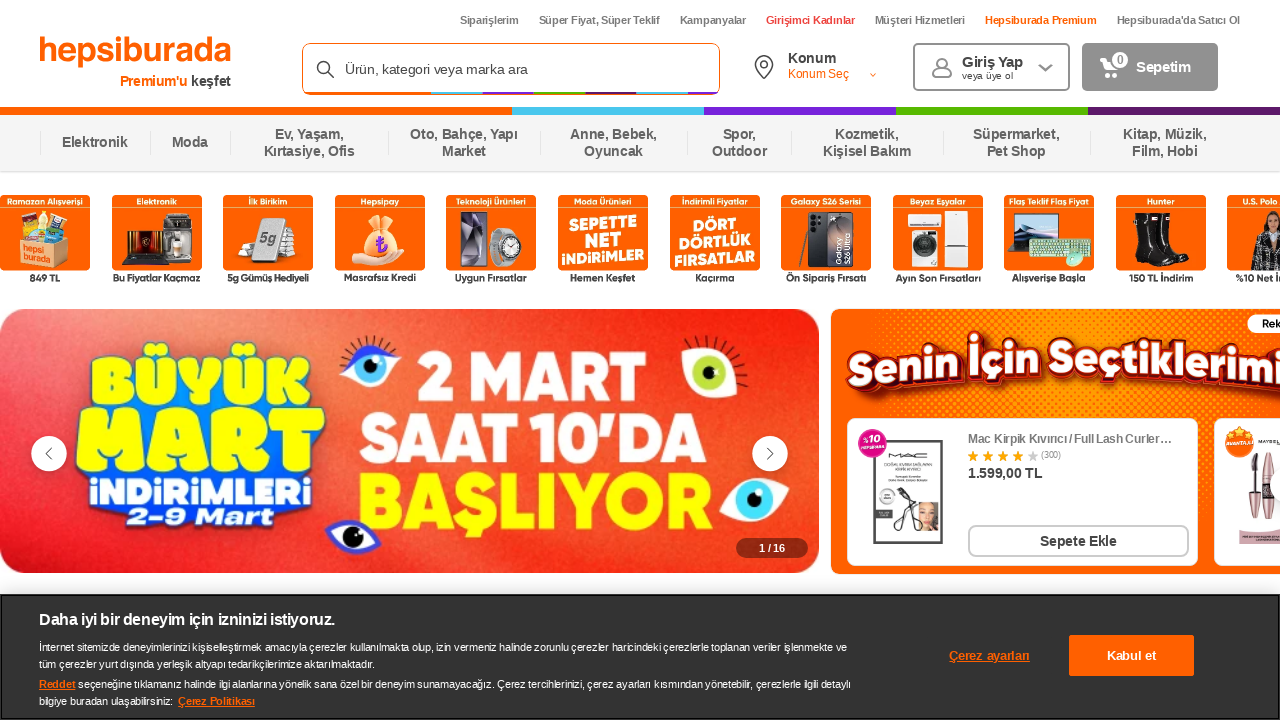

Waited for page to reach domcontentloaded state on Hepsiburada homepage
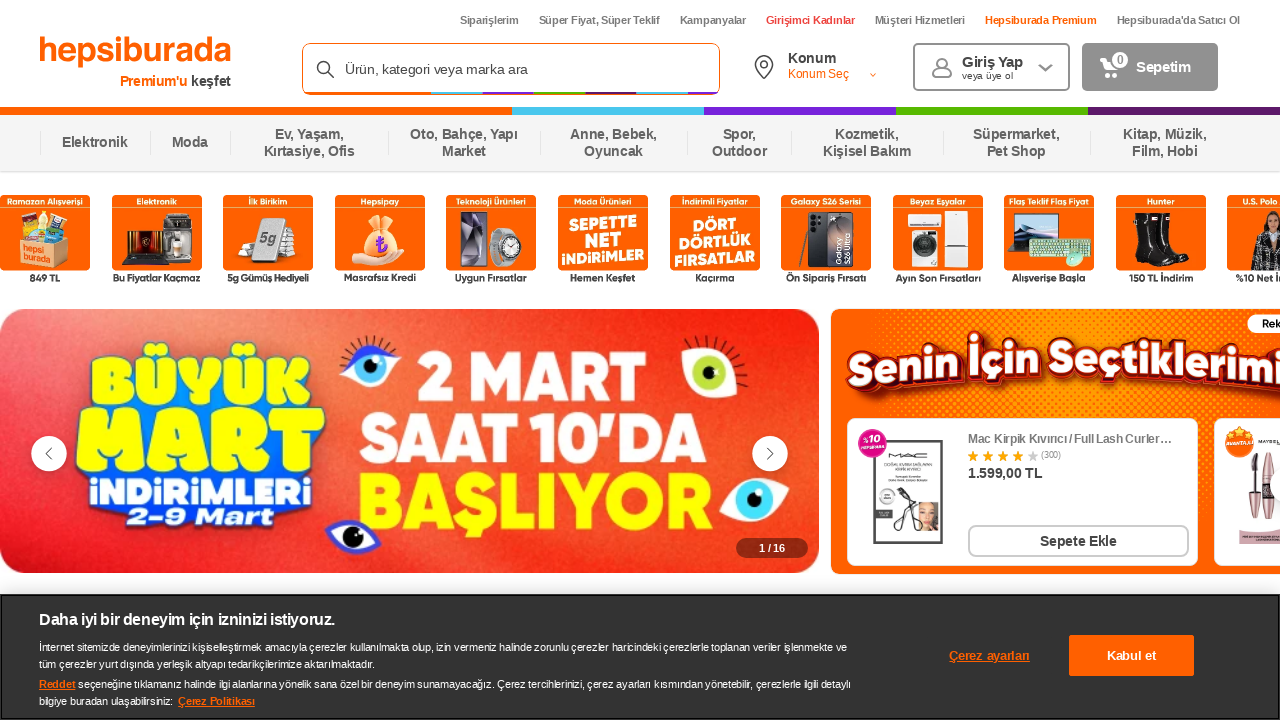

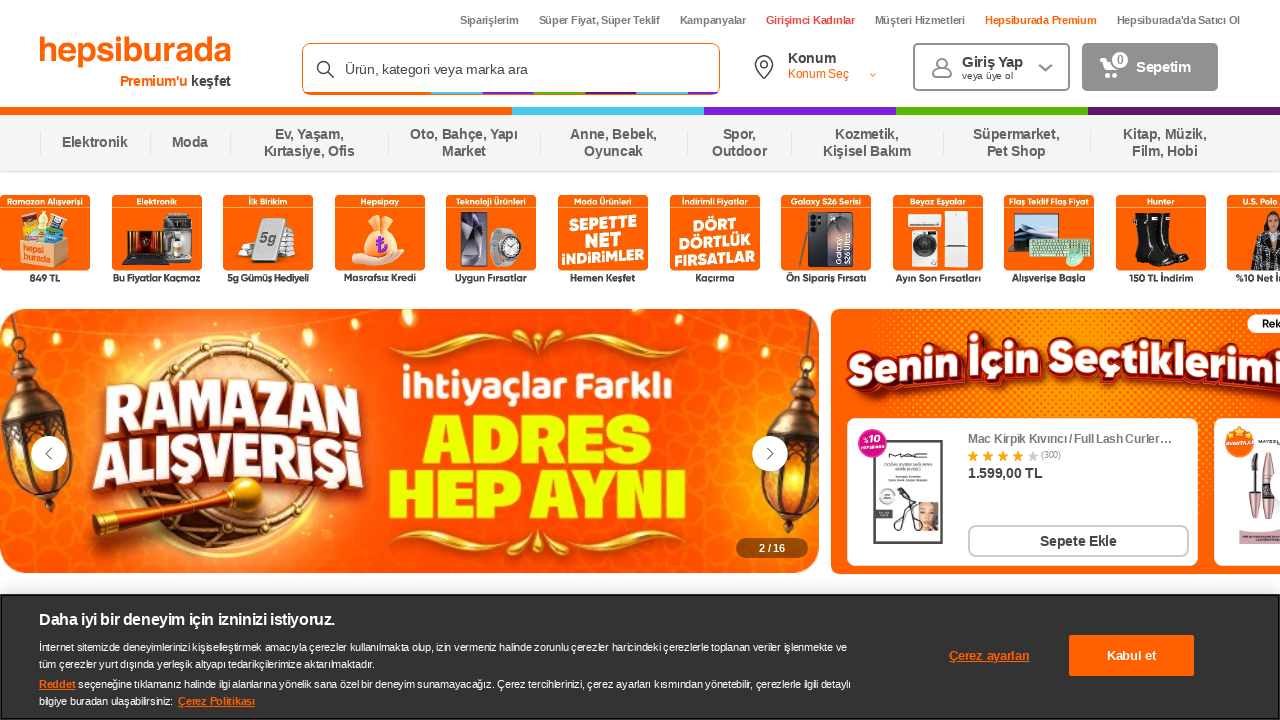